Tests radio button selection on a form page

Starting URL: https://formy-project.herokuapp.com/radiobutton

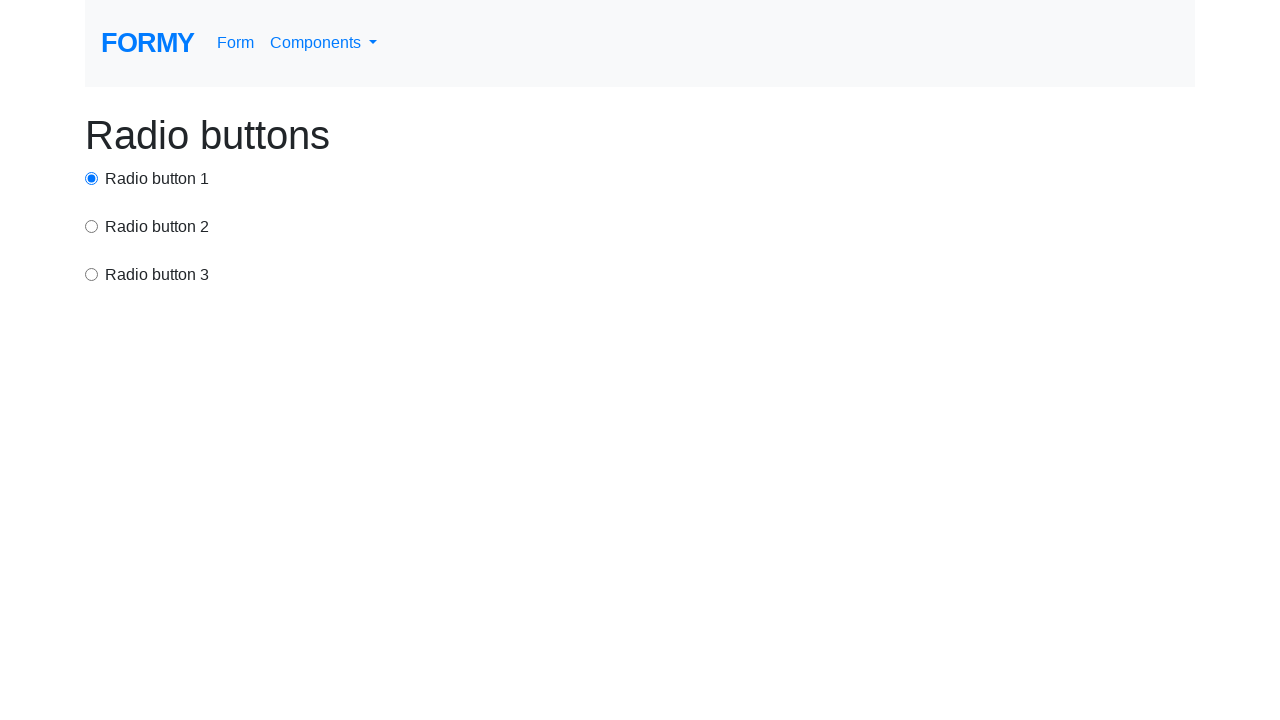

Clicked radio button option 3 at (92, 274) on input[value='option3']
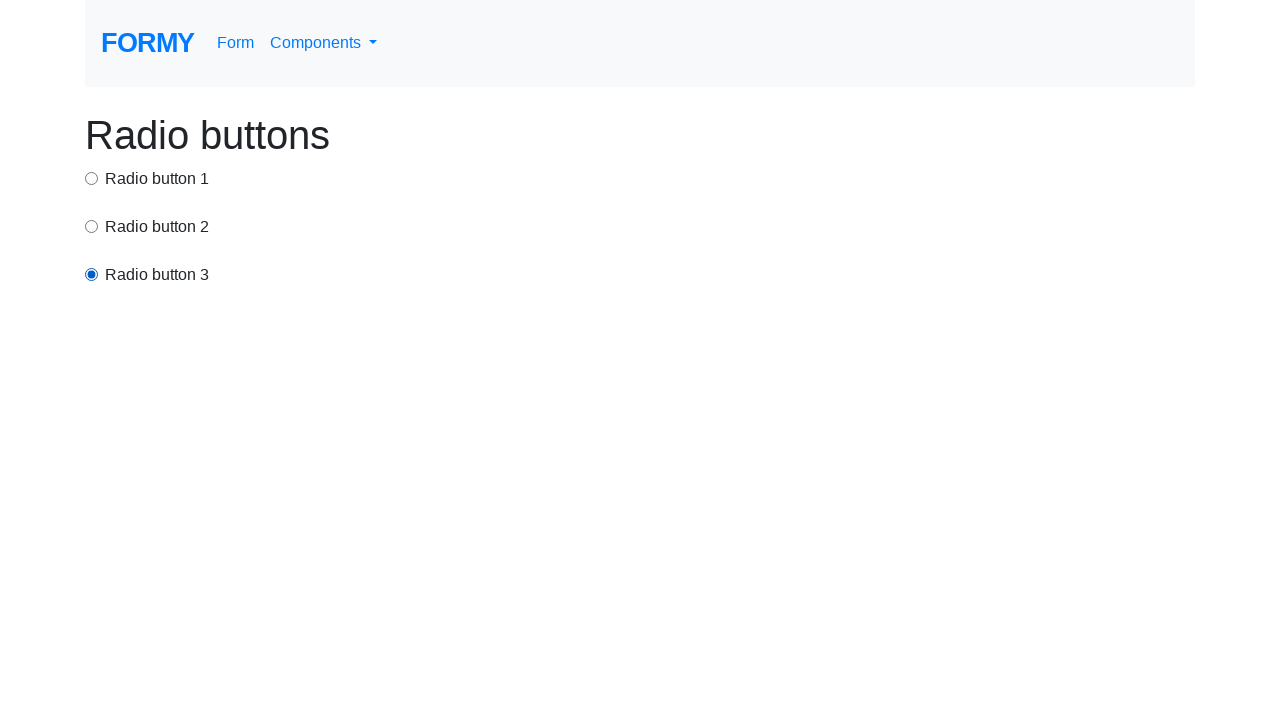

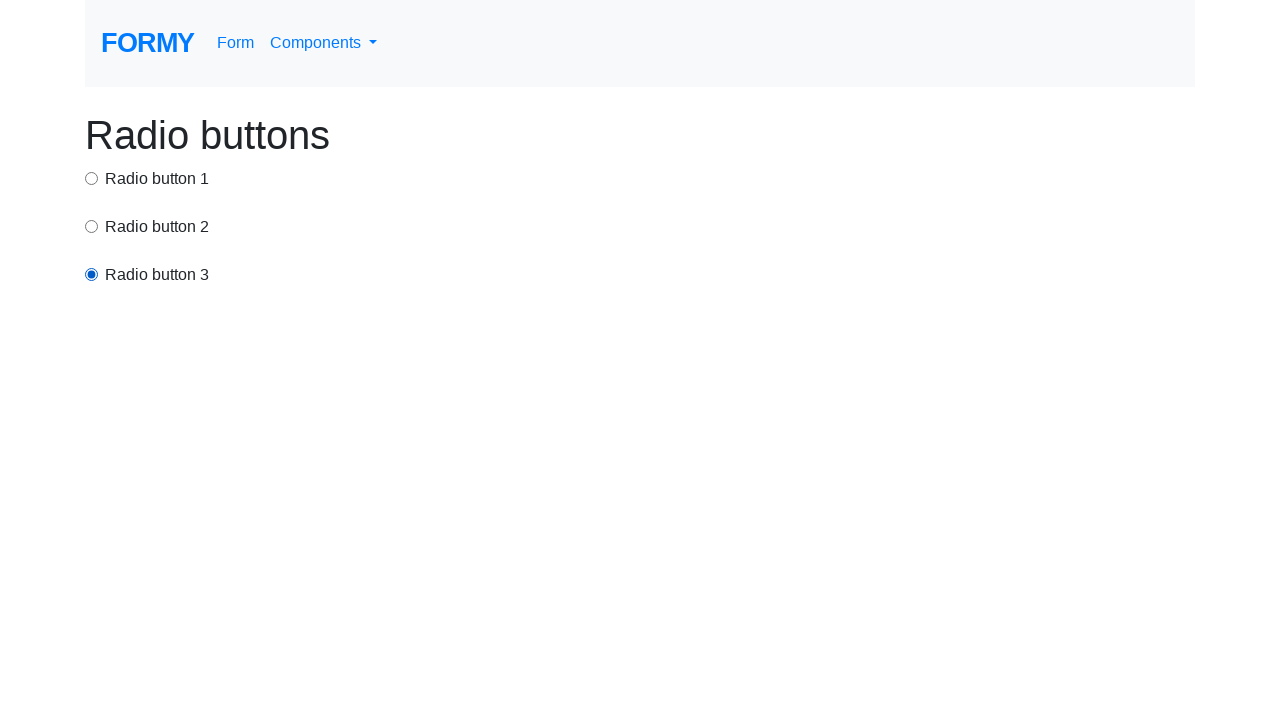